Tests an e-commerce vegetable shopping flow by searching for products containing "ber", adding all matching items to cart, proceeding to checkout, applying a promo code, and verifying the discount and total amounts are calculated correctly.

Starting URL: https://rahulshettyacademy.com/seleniumPractise/

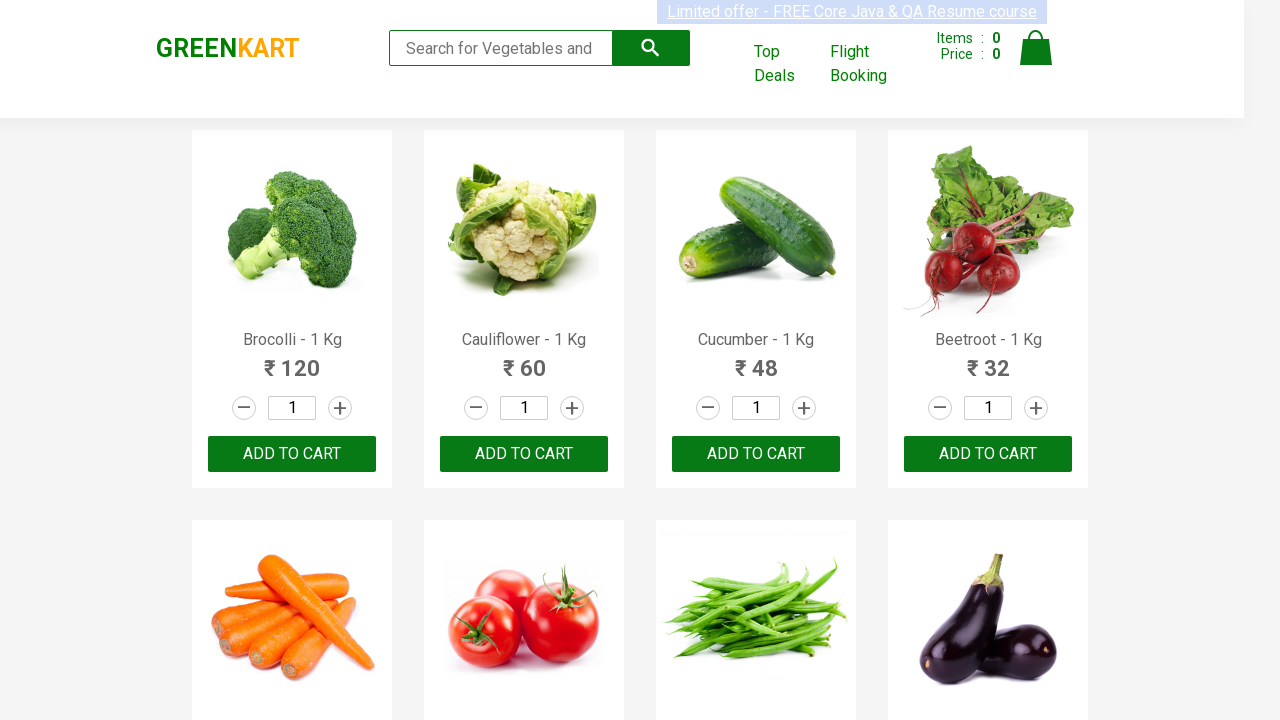

Filled search field with 'ber' to find vegetables on input[placeholder='Search for Vegetables and Fruits']
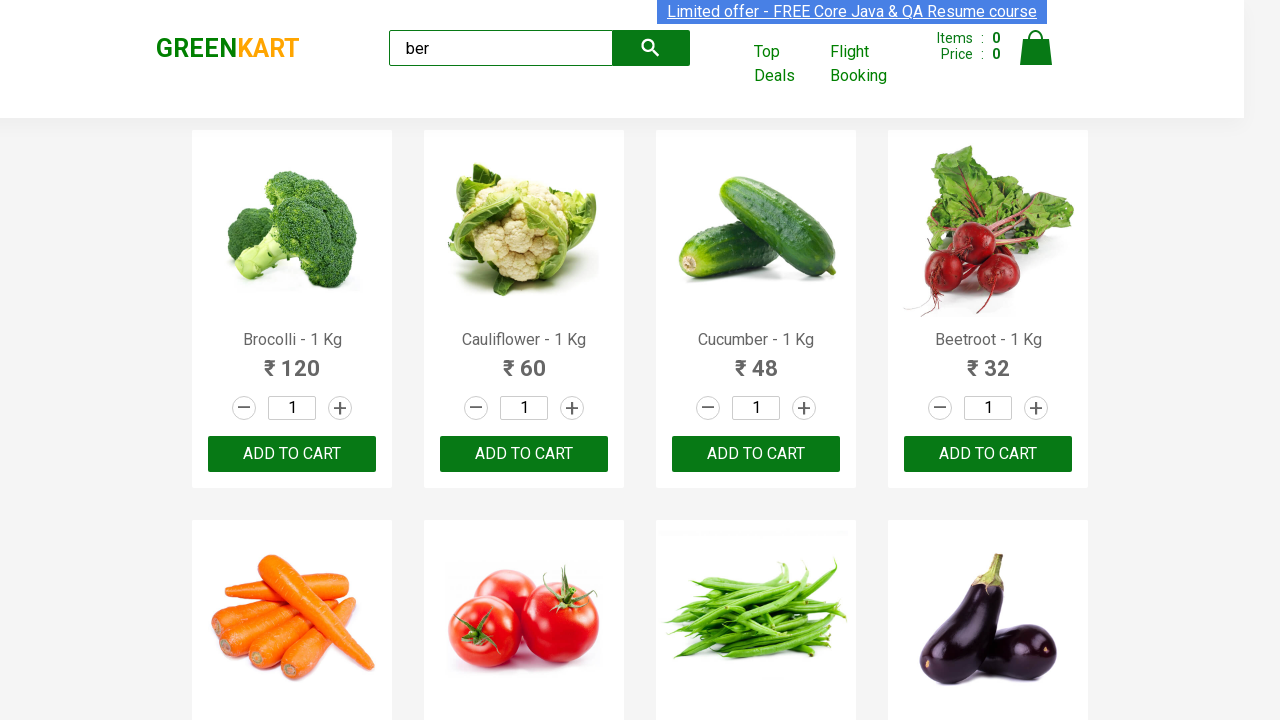

Search results filtered to 3 matching vegetable items
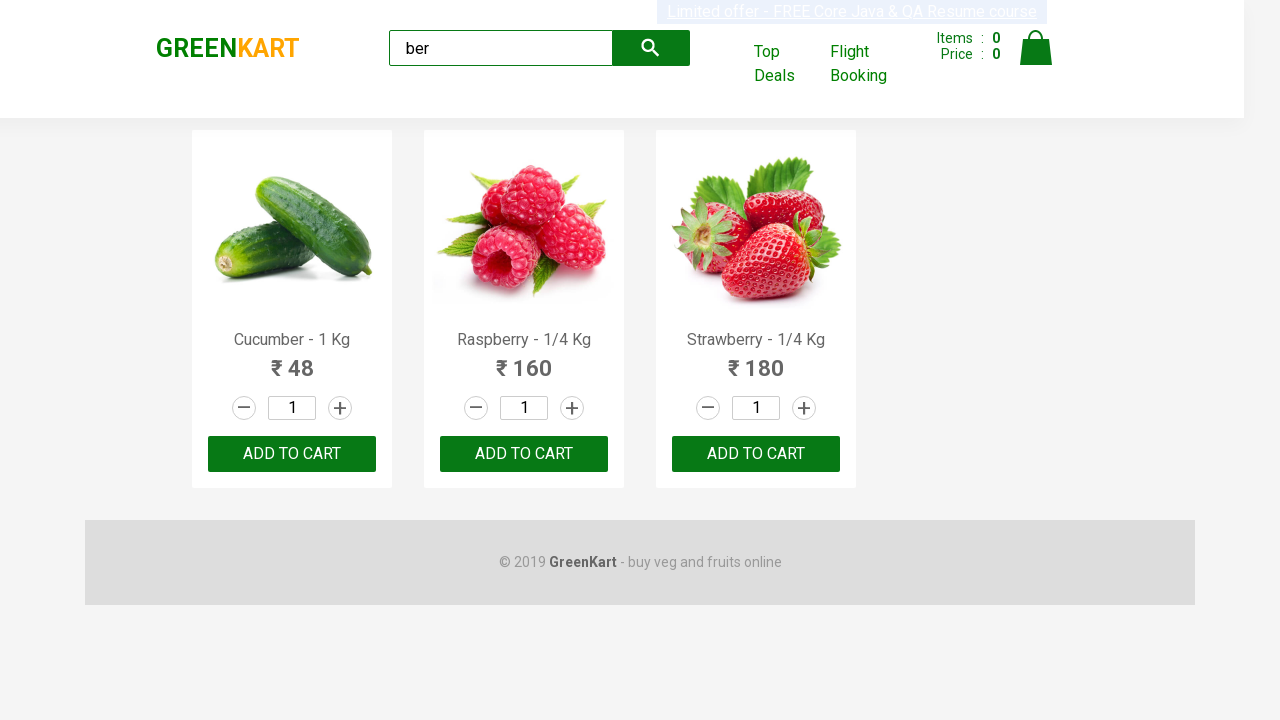

Clicked 'Add to Cart' button for a vegetable product at (292, 454) on xpath=//div[@class='product-action']/button >> nth=0
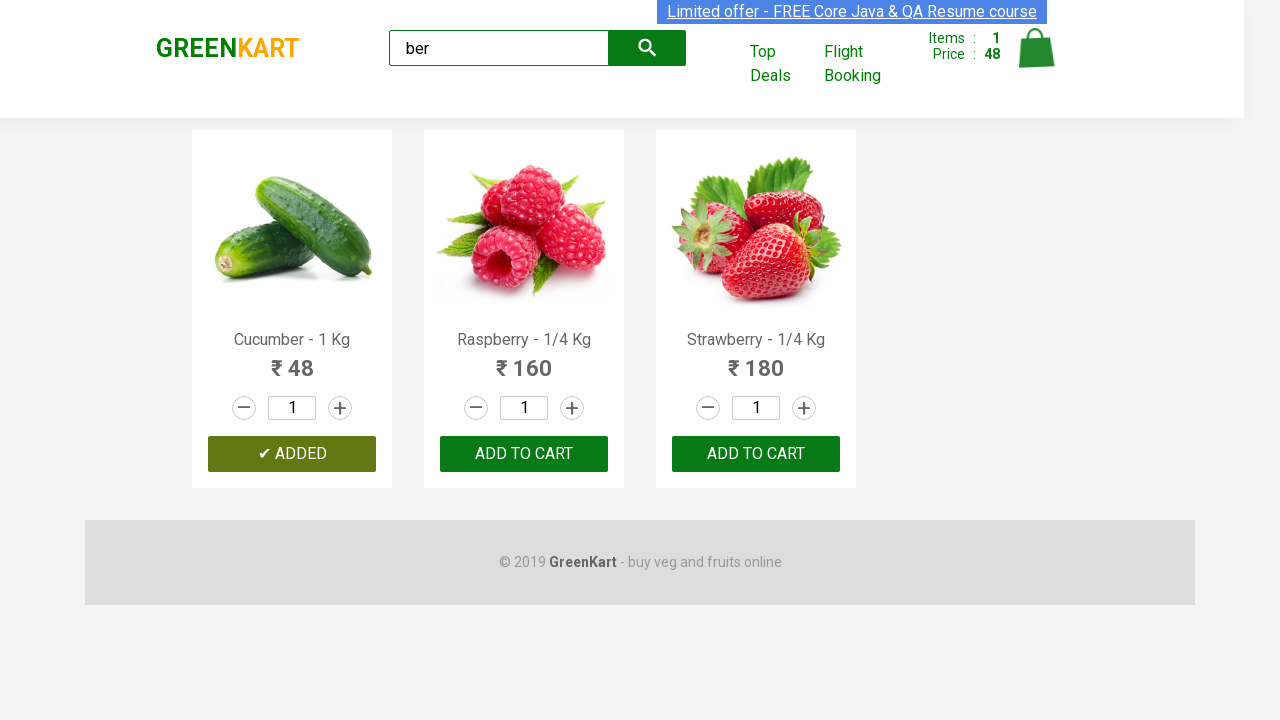

Clicked 'Add to Cart' button for a vegetable product at (524, 454) on xpath=//div[@class='product-action']/button >> nth=1
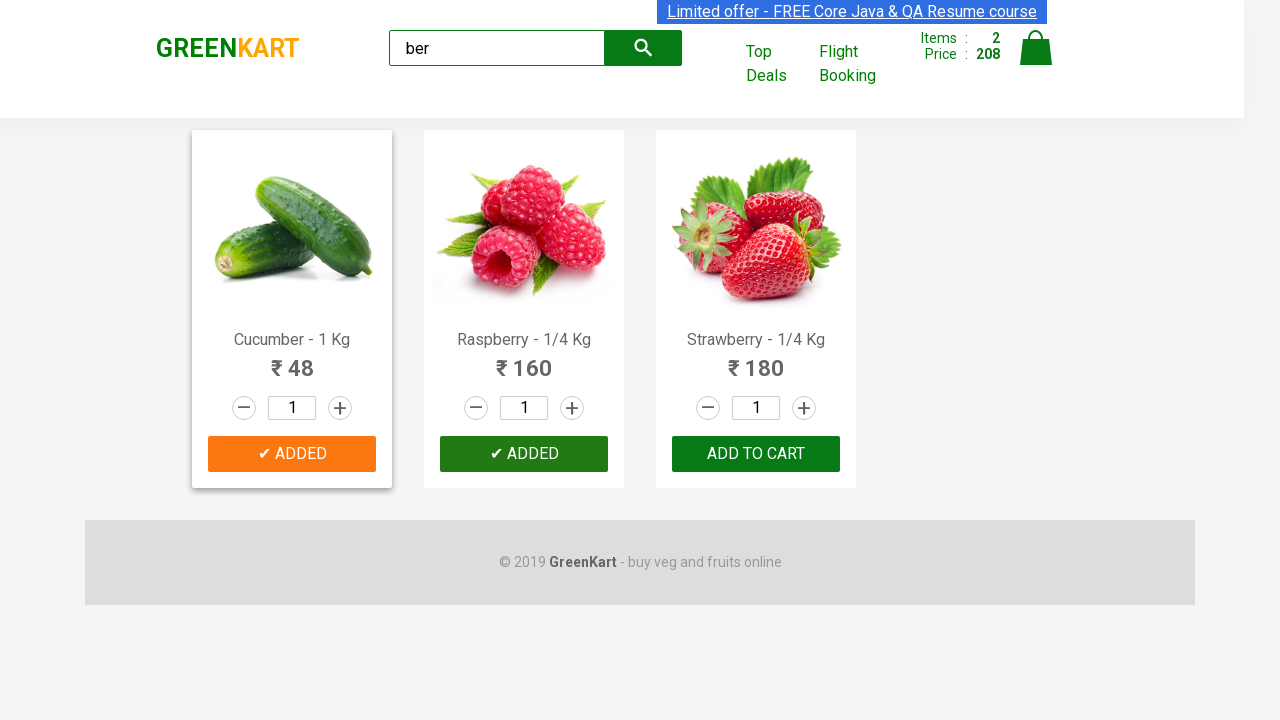

Clicked 'Add to Cart' button for a vegetable product at (756, 454) on xpath=//div[@class='product-action']/button >> nth=2
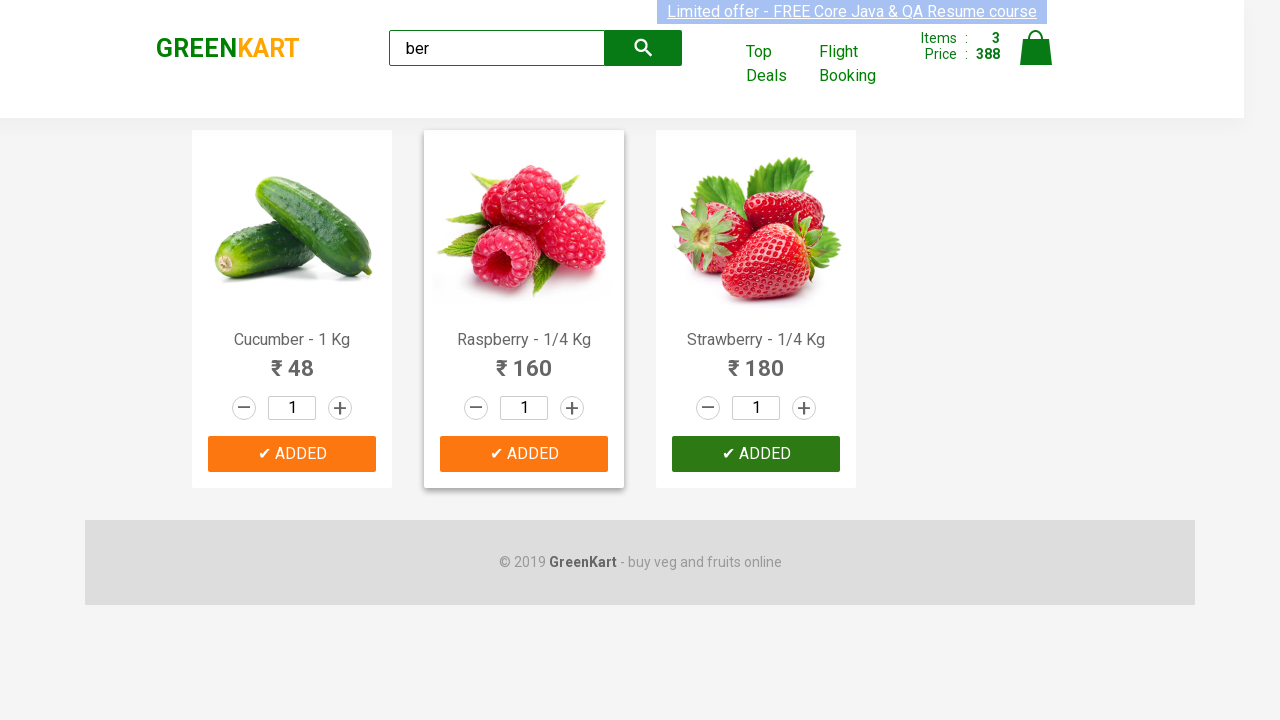

Clicked cart icon to view shopping cart at (1036, 48) on img[alt='Cart']
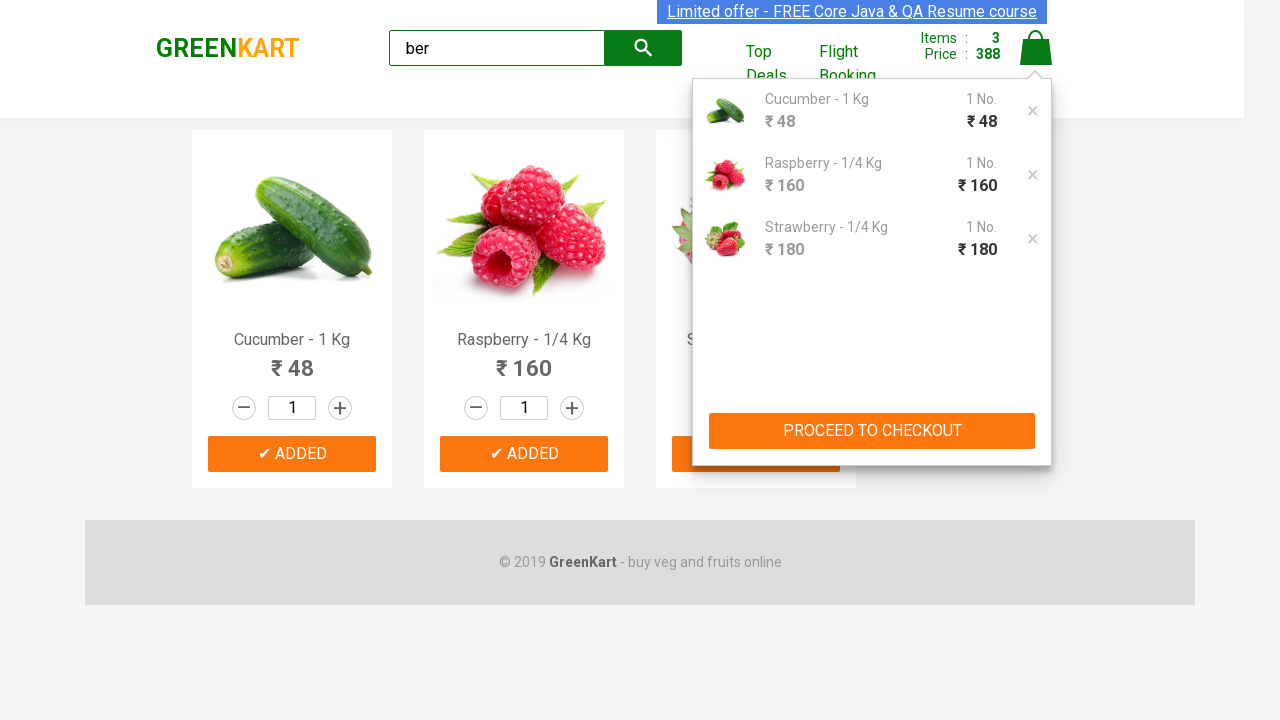

Clicked 'PROCEED TO CHECKOUT' button at (872, 431) on xpath=//button[text()='PROCEED TO CHECKOUT']
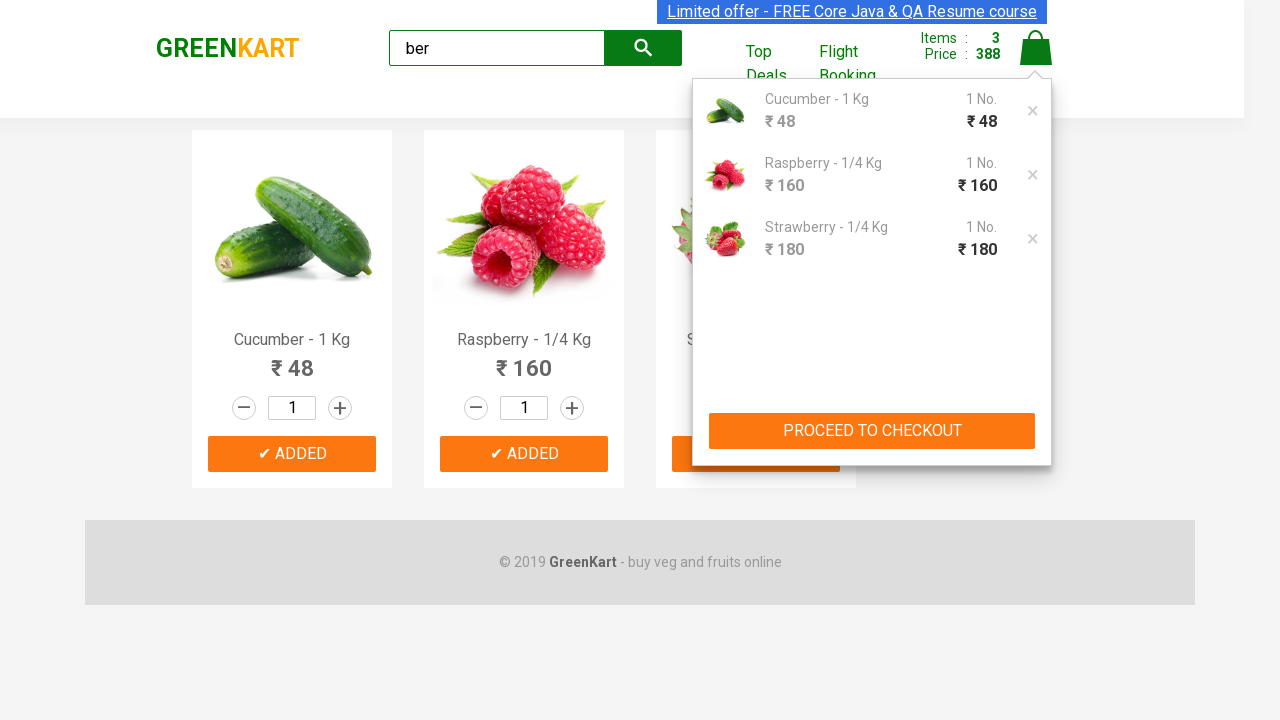

Promo code input field loaded on checkout page
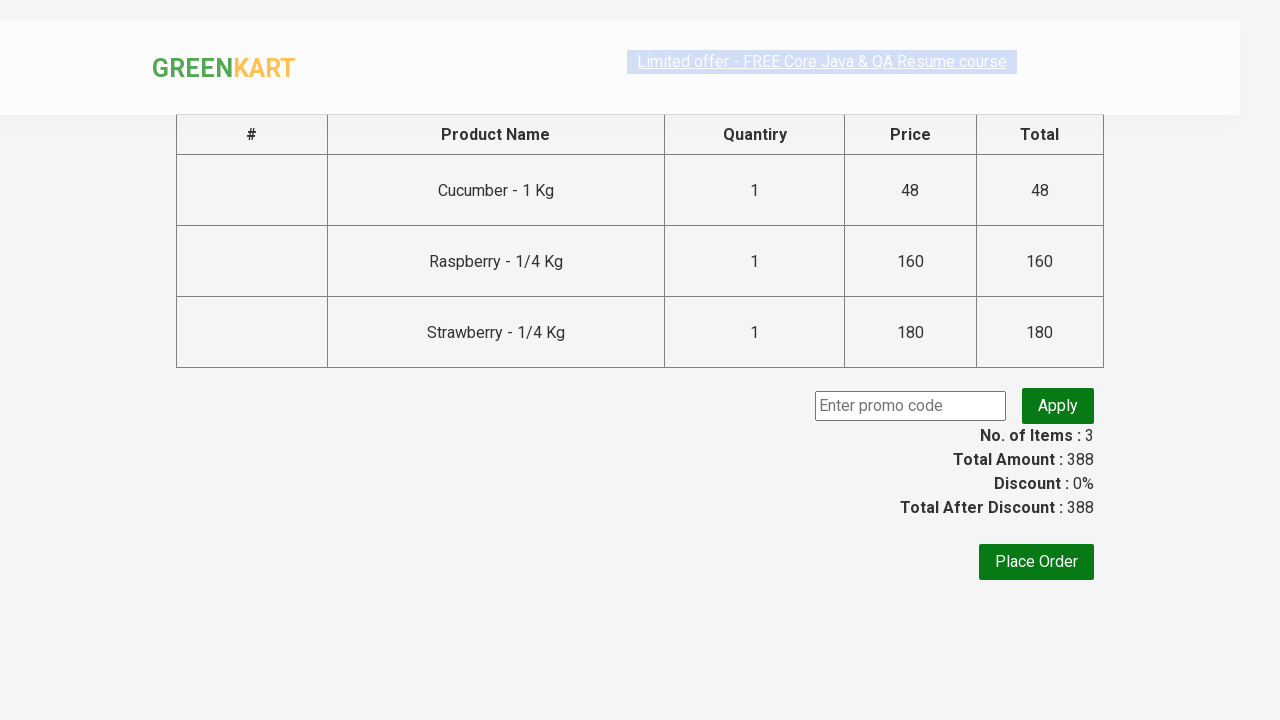

Entered promo code 'rahulshettyacademy' on .promoCode
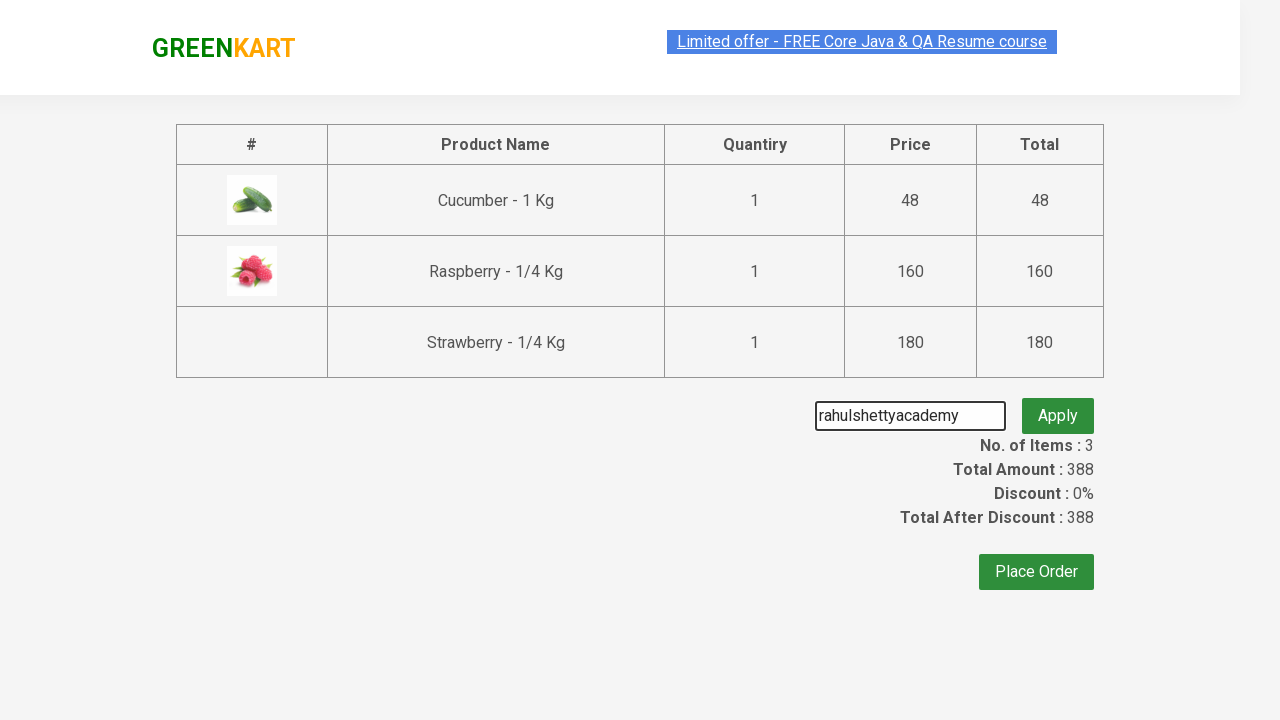

Clicked 'Apply' button to apply promo code at (1058, 406) on .promoBtn
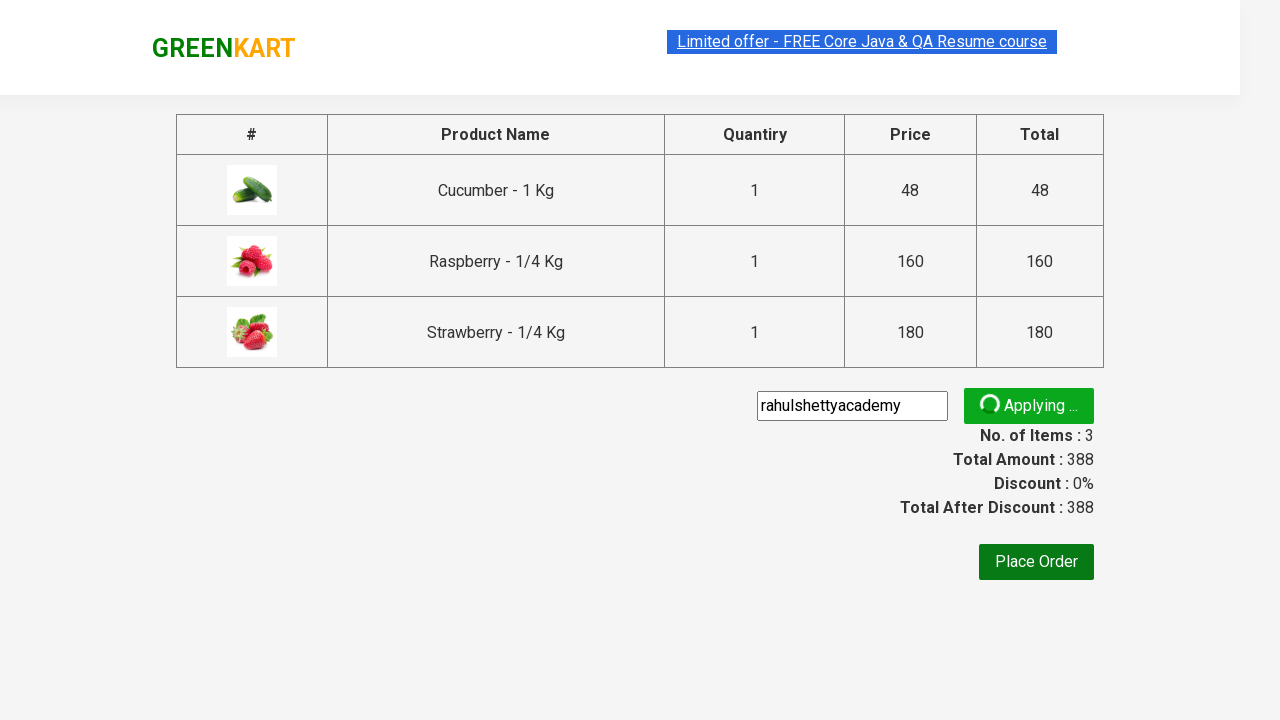

Promo code applied successfully and discount information displayed
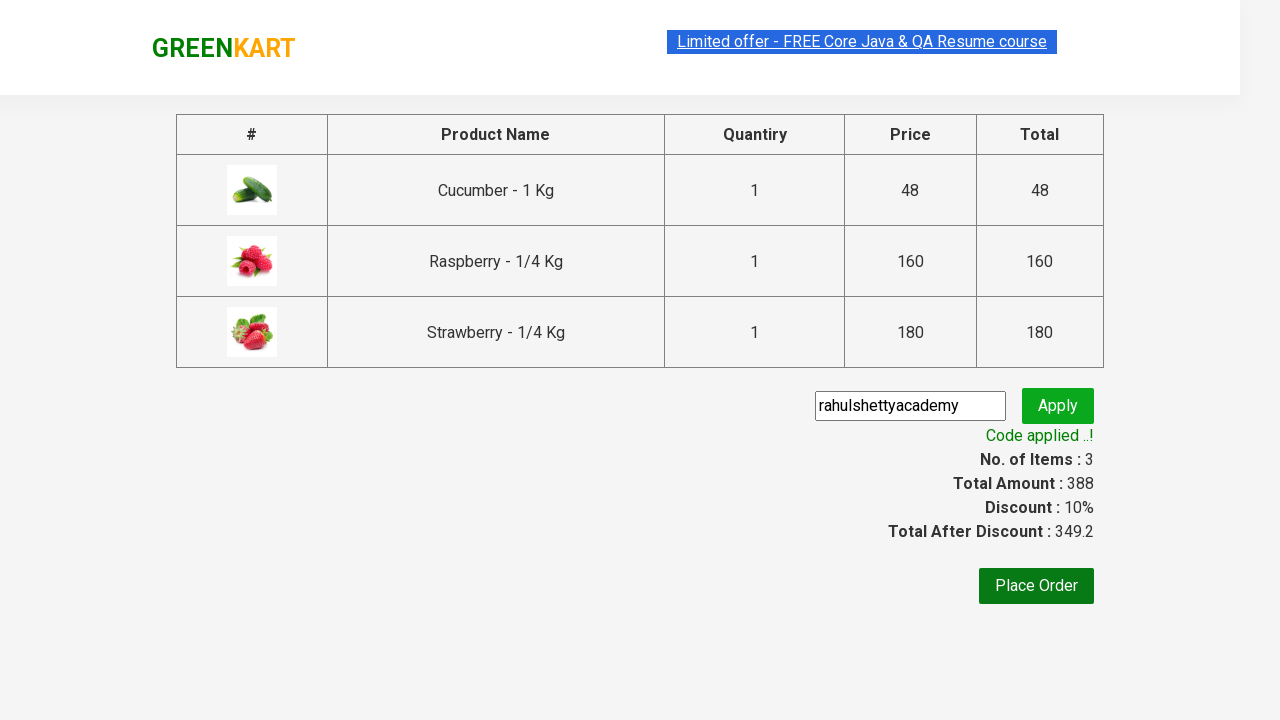

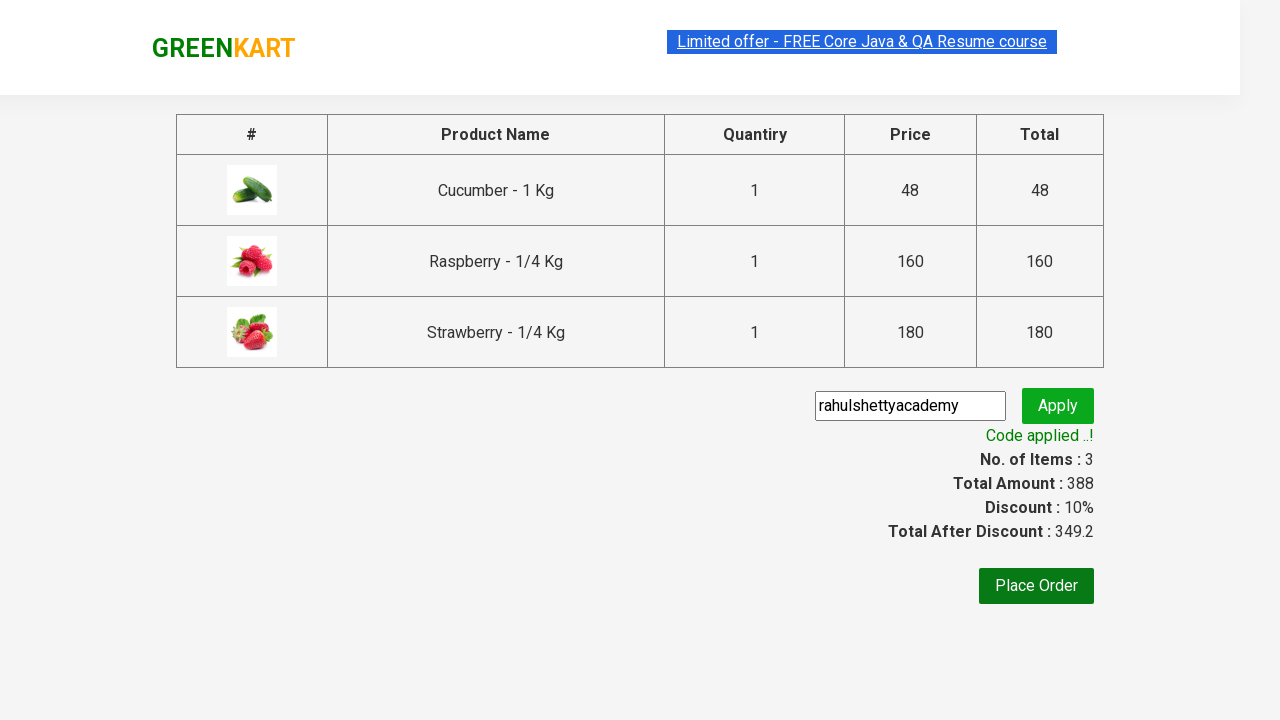